Tests clicking a checkbox and verifying it becomes selected

Starting URL: https://thefreerangetester.github.io/sandbox-automation-testing/

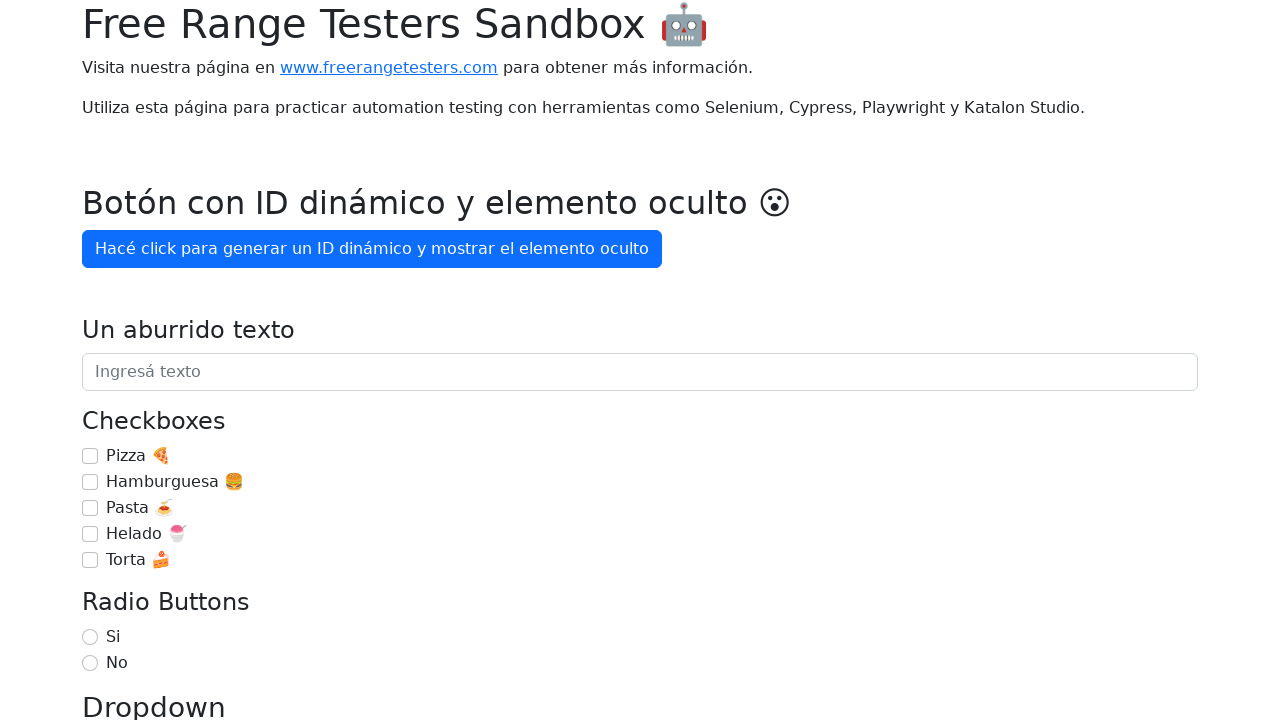

Located checkbox element with id 'checkbox-0'
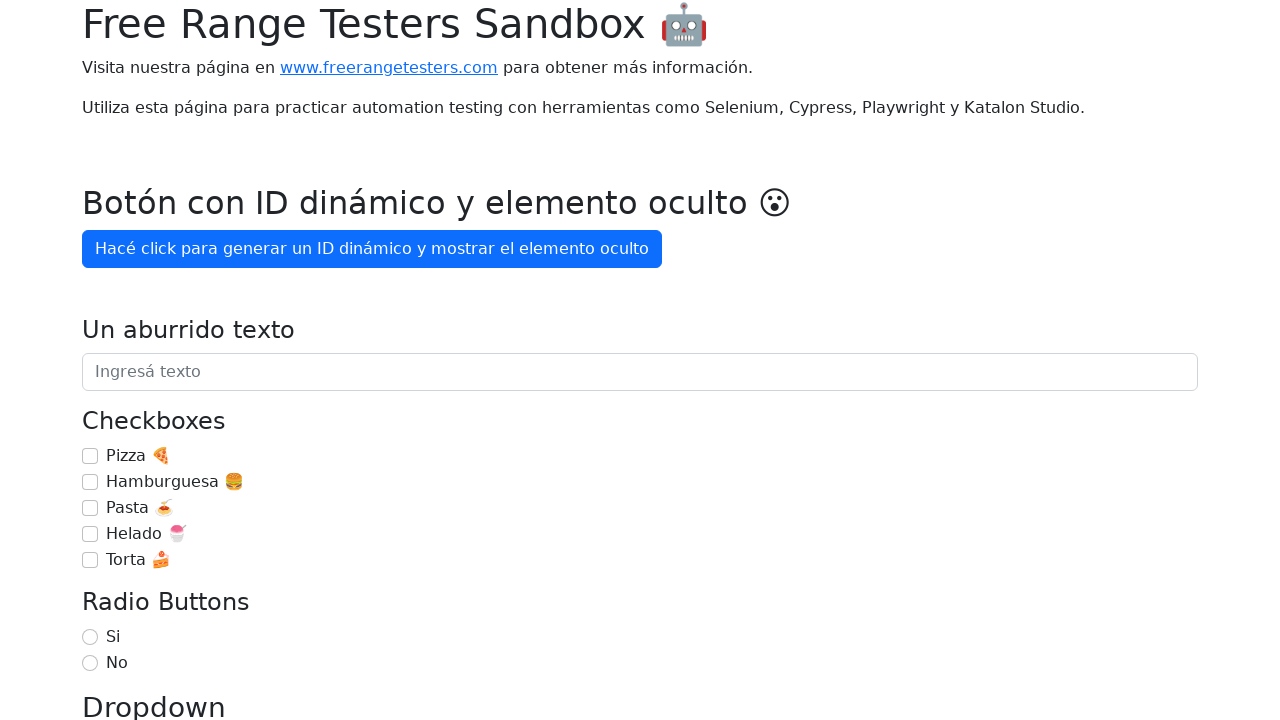

Clicked the checkbox at (90, 456) on #checkbox-0
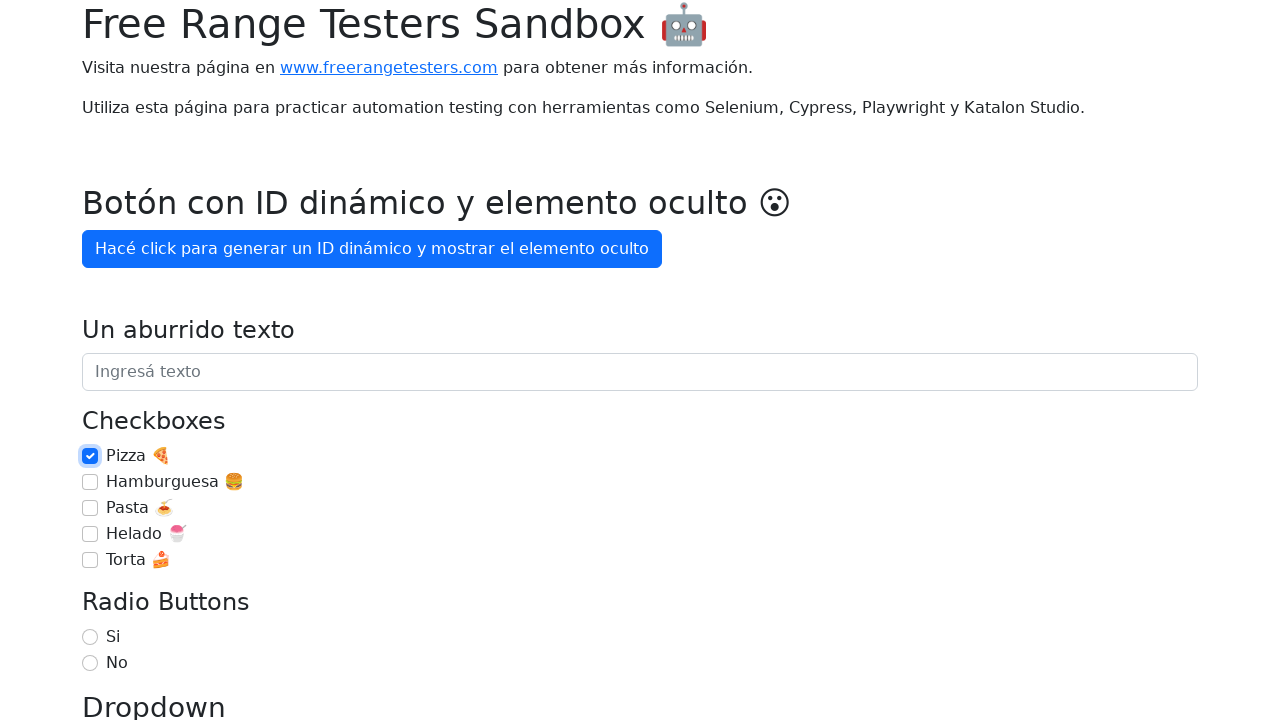

Verified that checkbox is selected
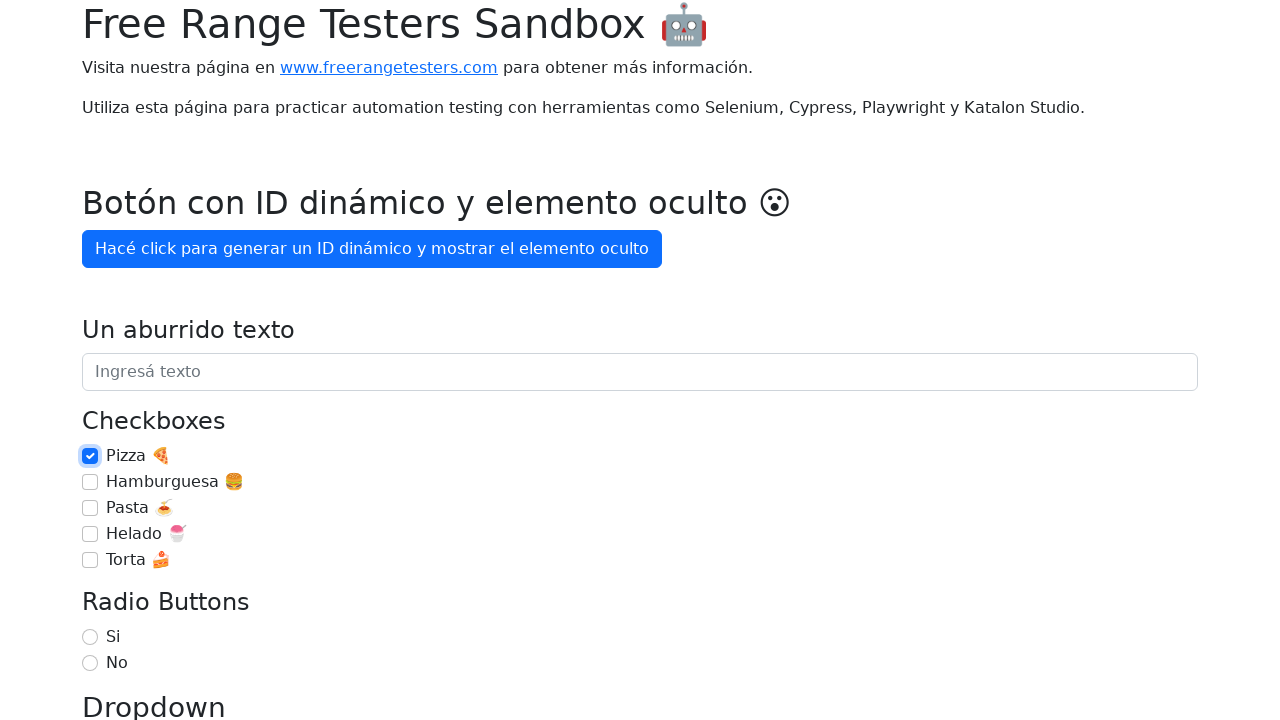

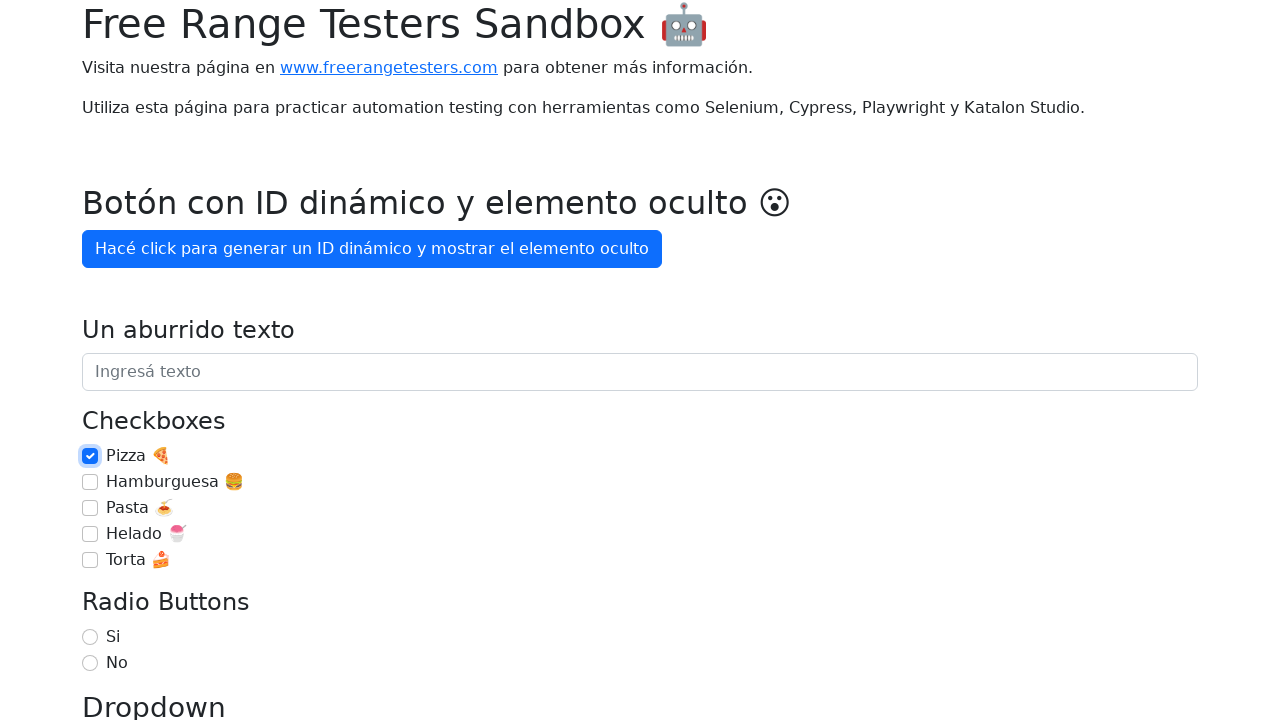